Tests radio button functionality by clicking on the "Hockey" radio button option on a practice form page

Starting URL: https://practice.cydeo.com/radio_buttons

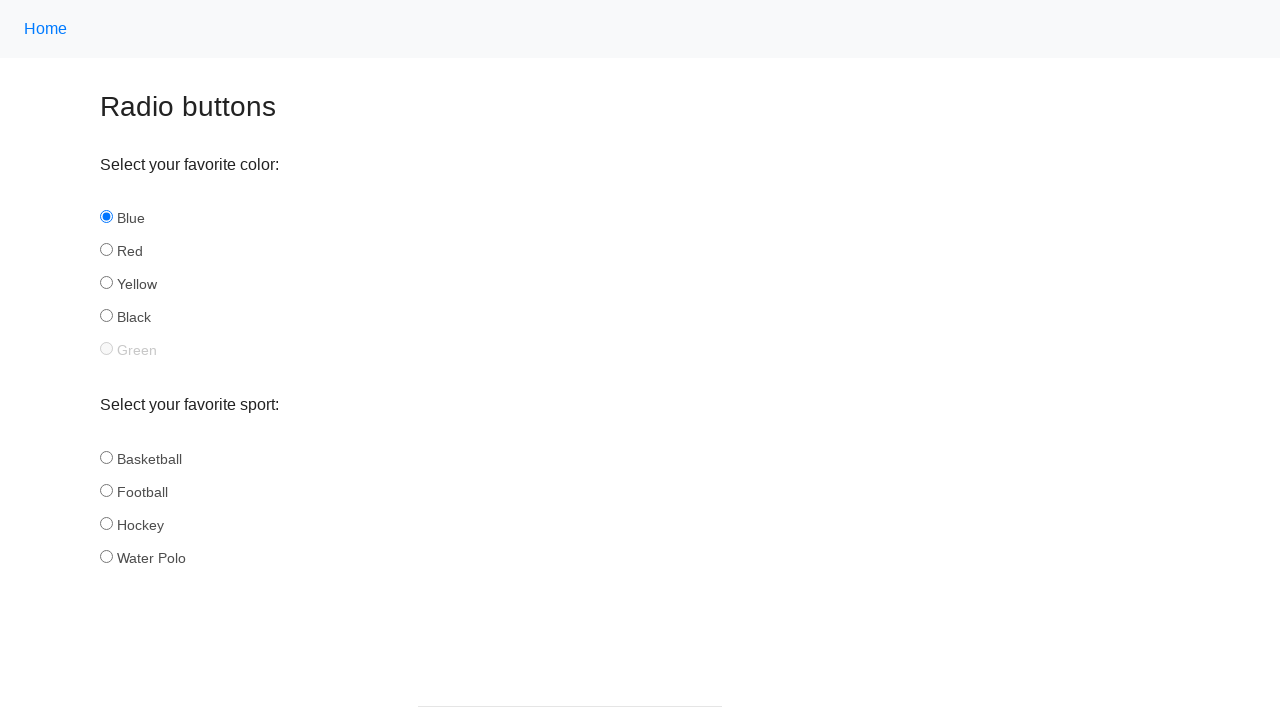

Navigated to radio buttons practice page
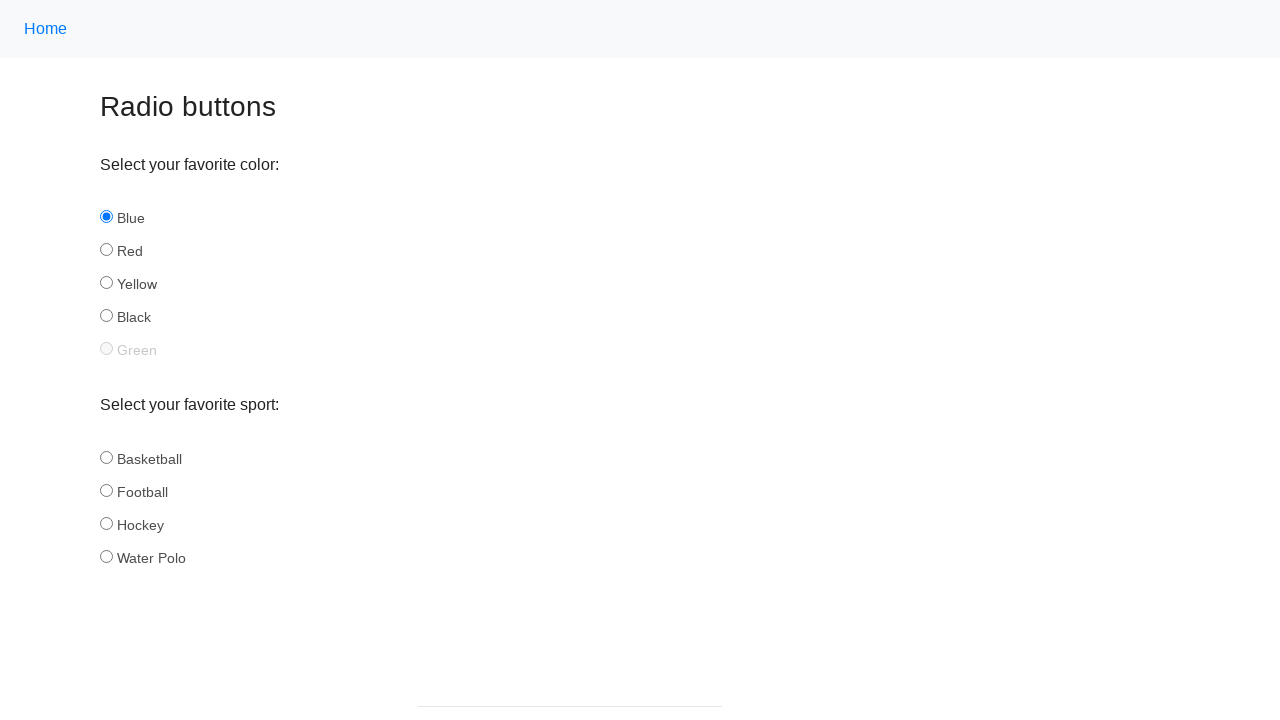

Clicked on the Hockey radio button at (106, 523) on internal:role=radio[name="Hockey"i]
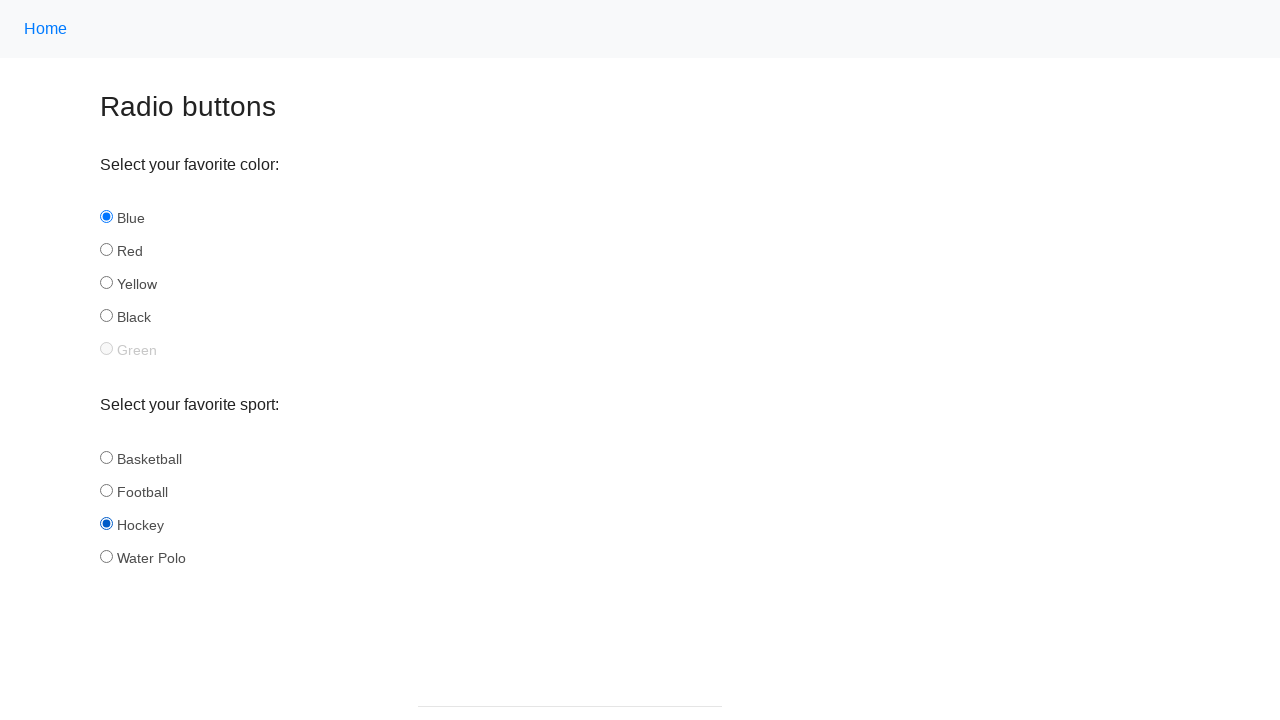

Waited 2 seconds to observe the selection
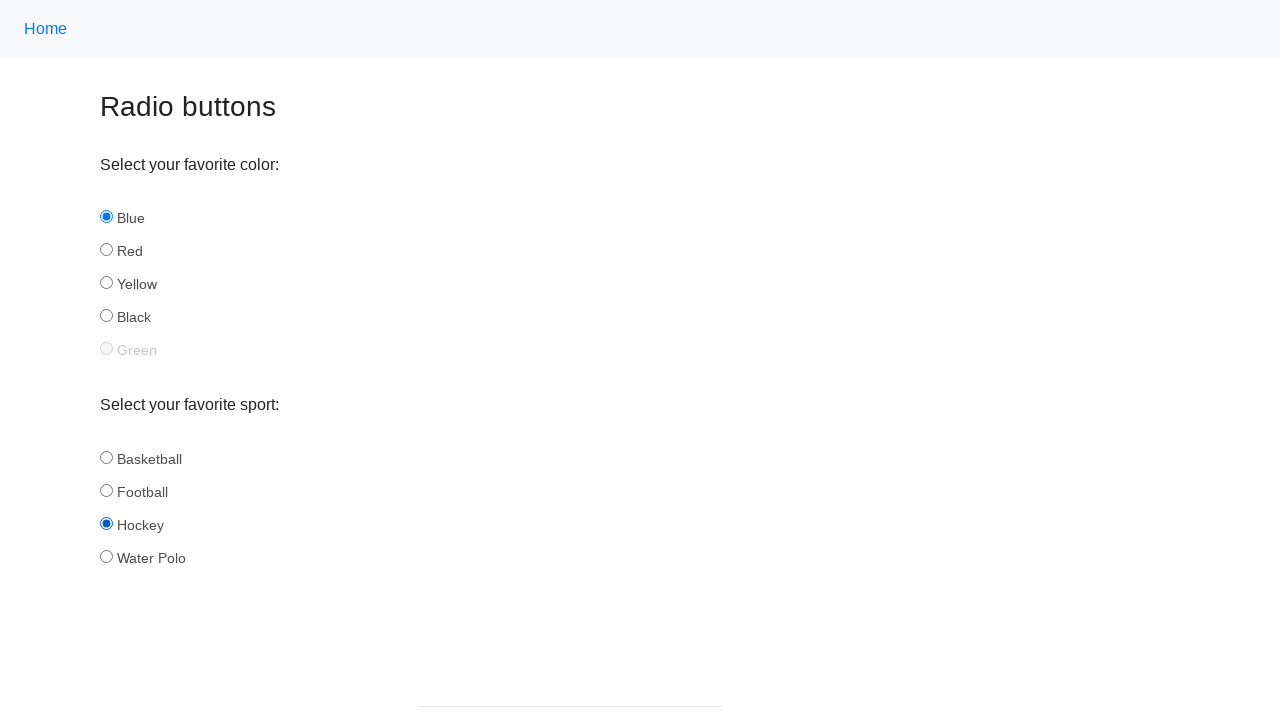

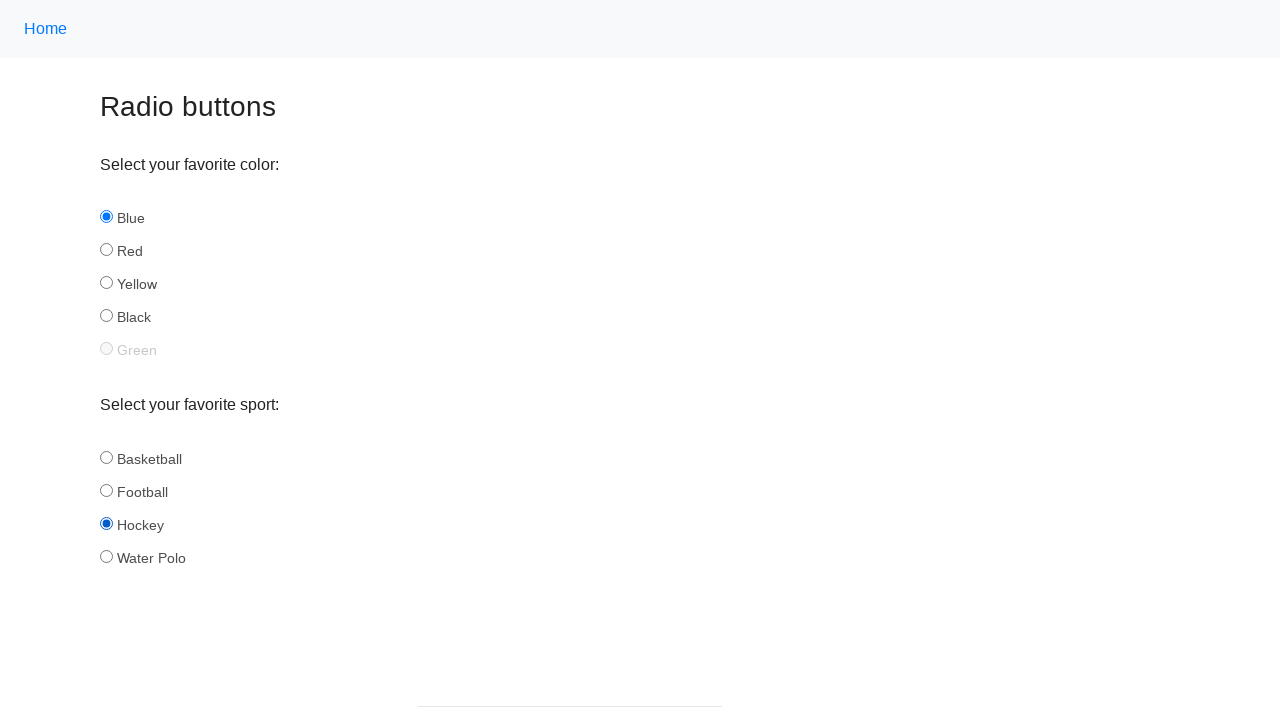